Tests new user registration form by filling in first name, last name, email, and company fields

Starting URL: https://signup.heroku.com/

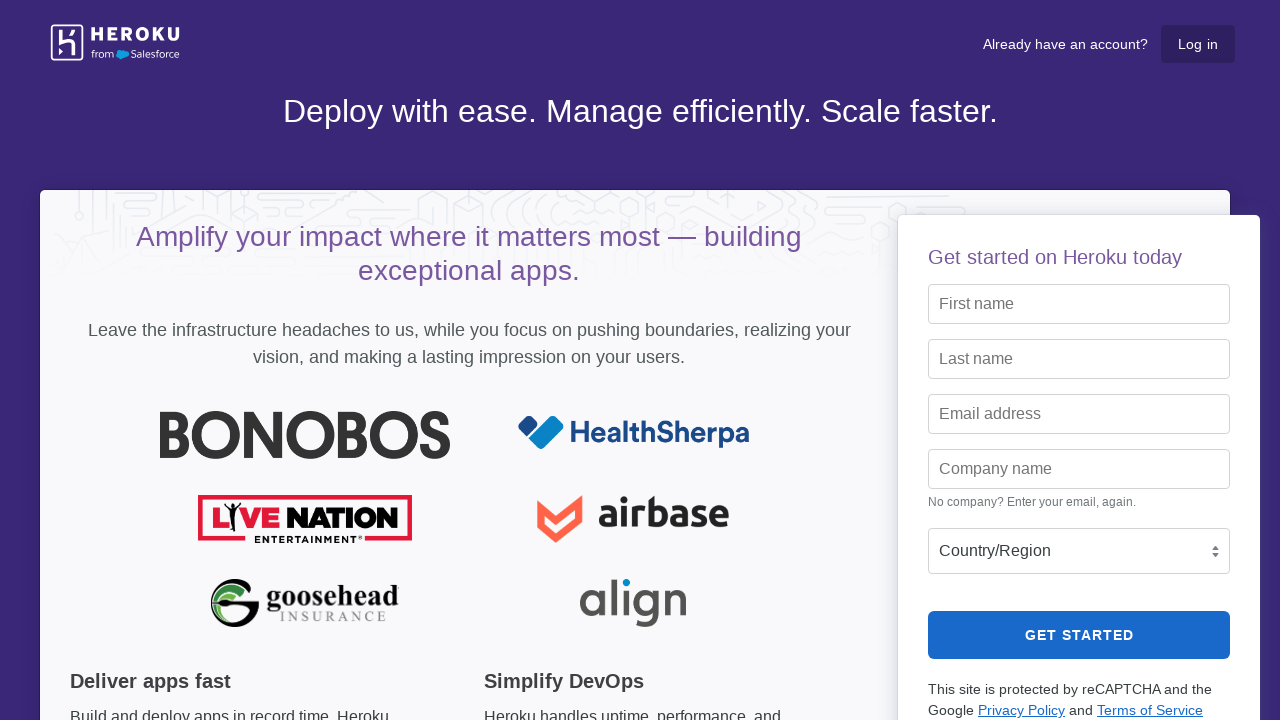

Filled first name field with 'John' on input[name='first_name']
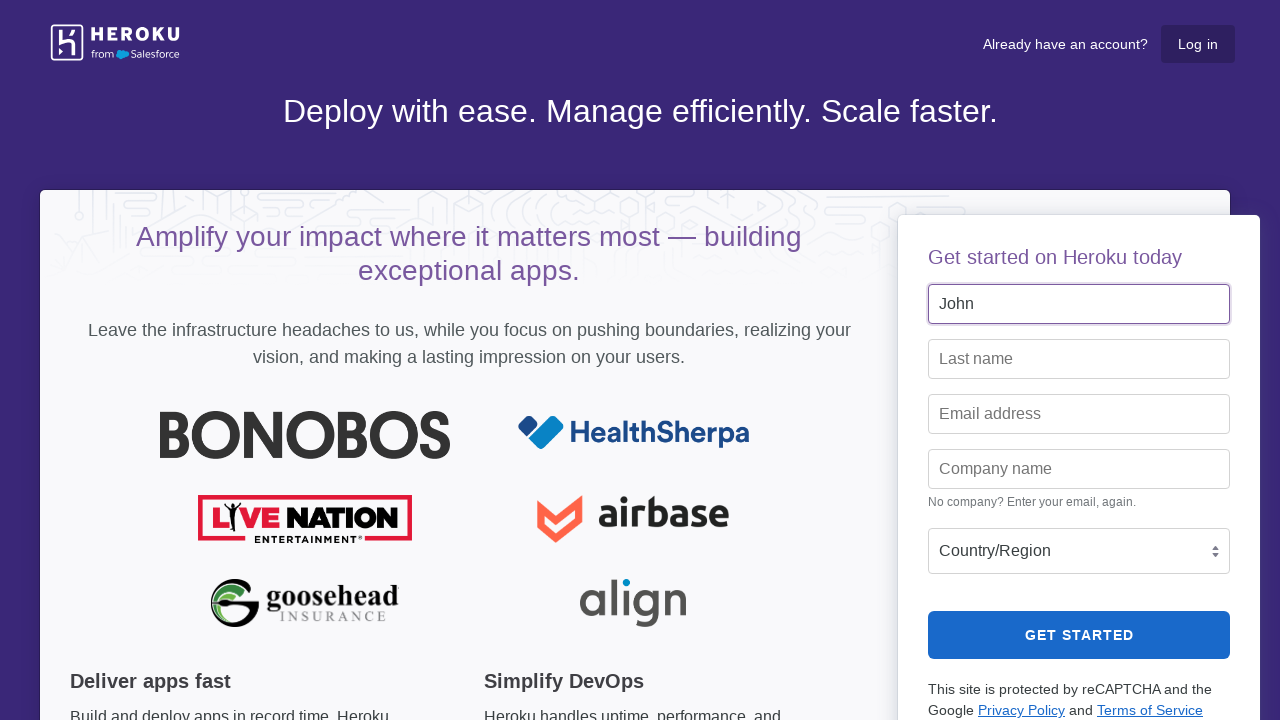

Filled last name field with 'Smith' on input[name='last_name']
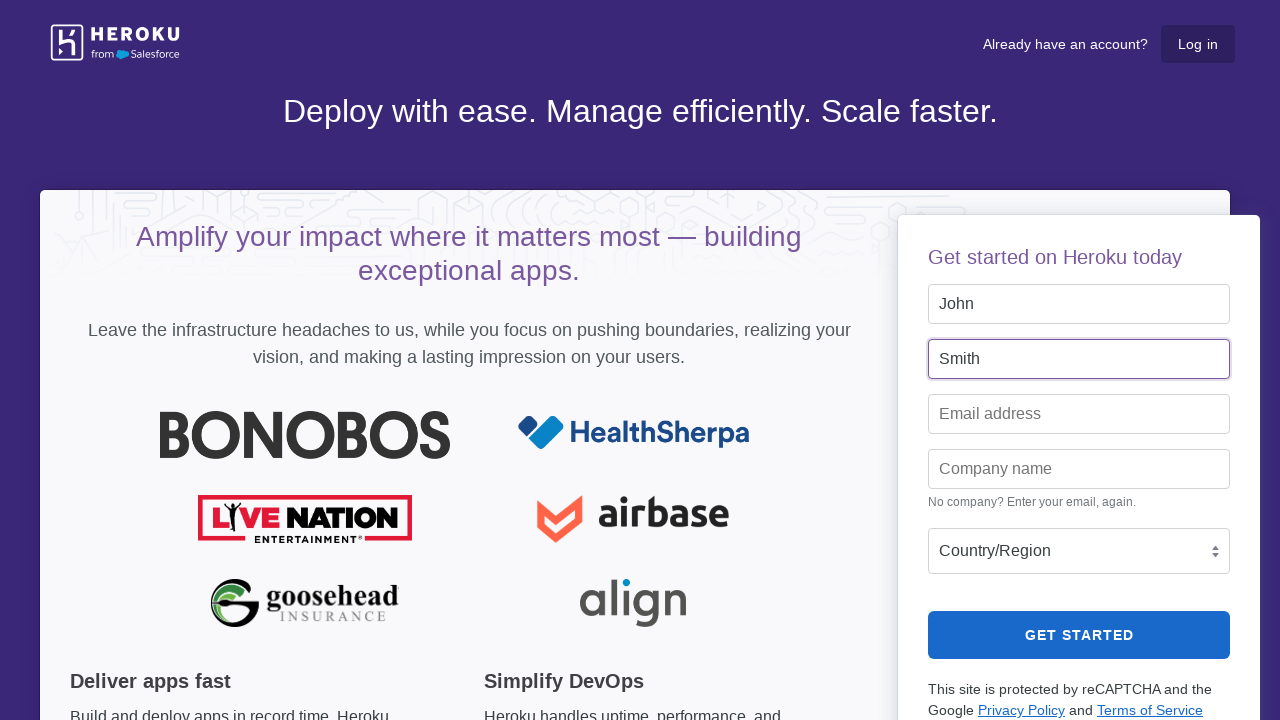

Filled email field with 'john.smith@example.com' on input[name='email']
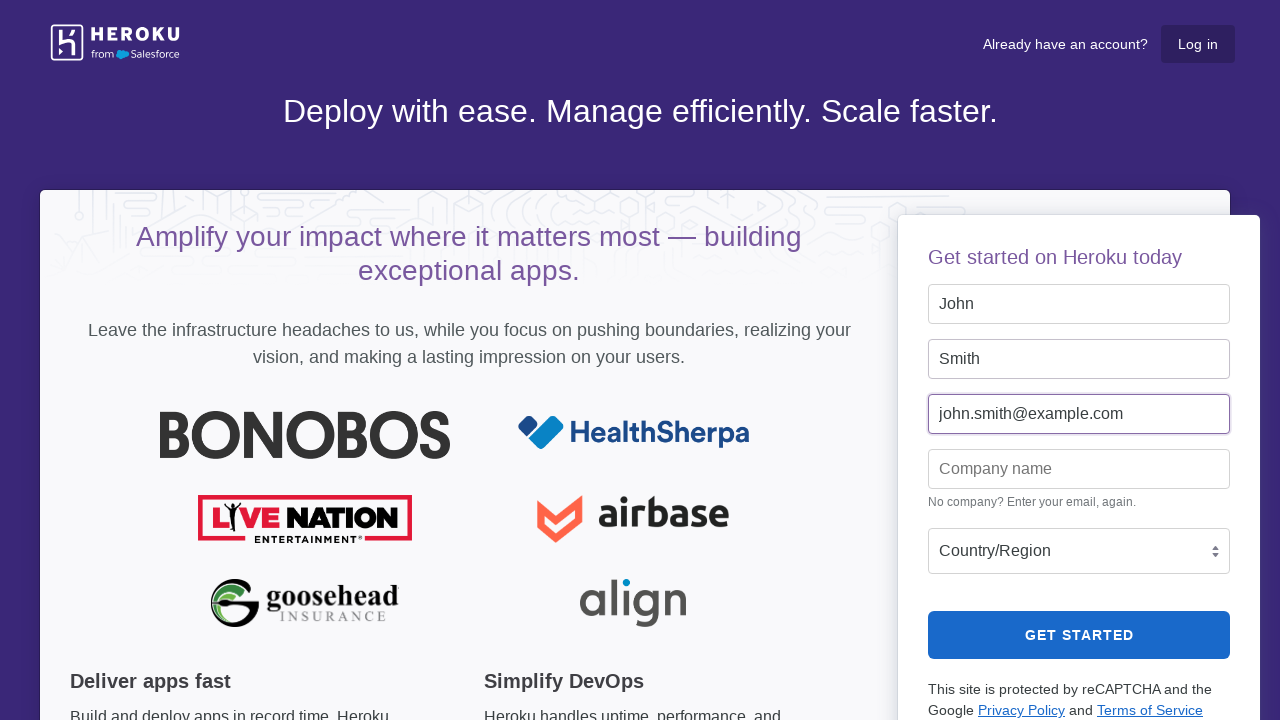

Filled company field with 'Test Company Inc' on input[name='company']
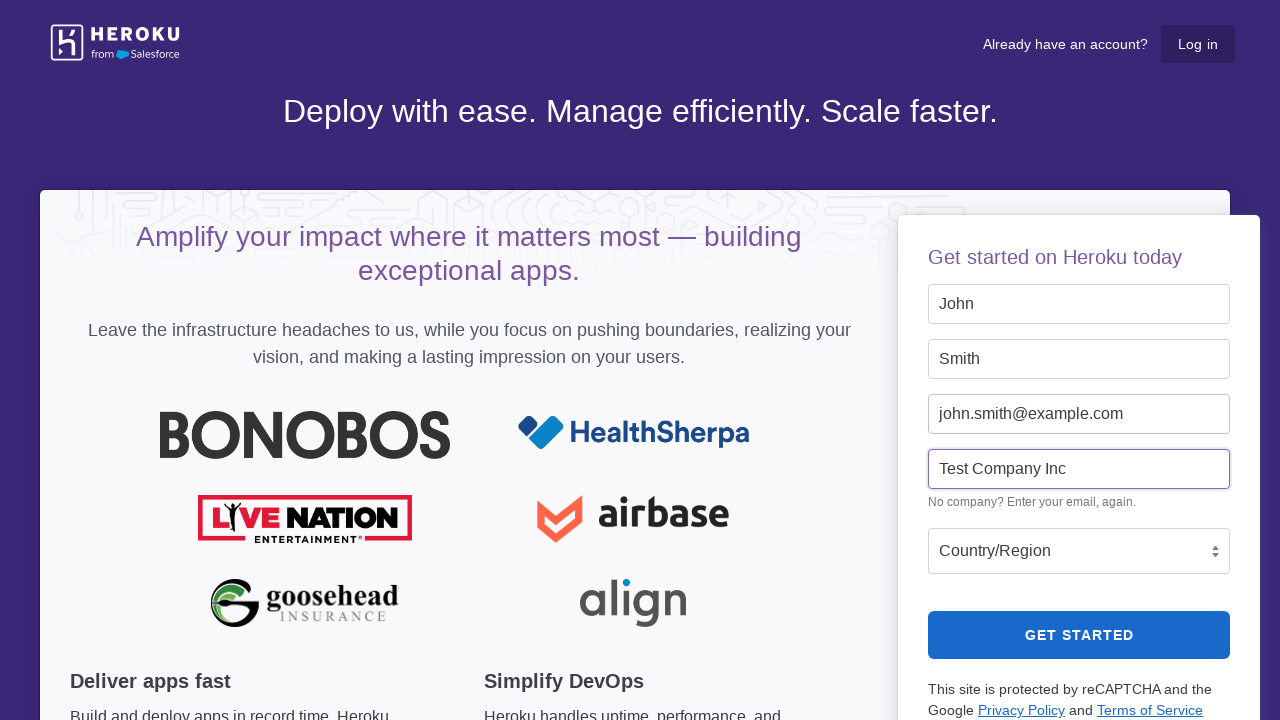

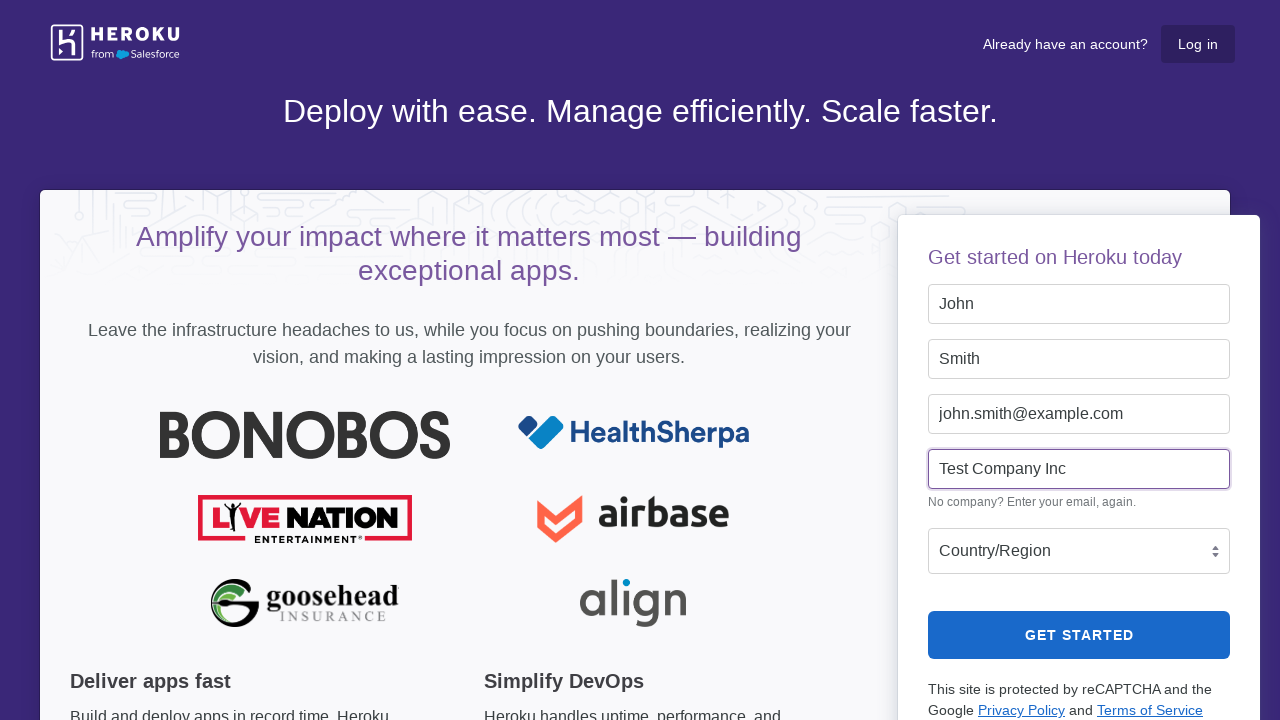